Navigates to the JW.org website and waits for the page to fully load

Starting URL: https://www.jw.org

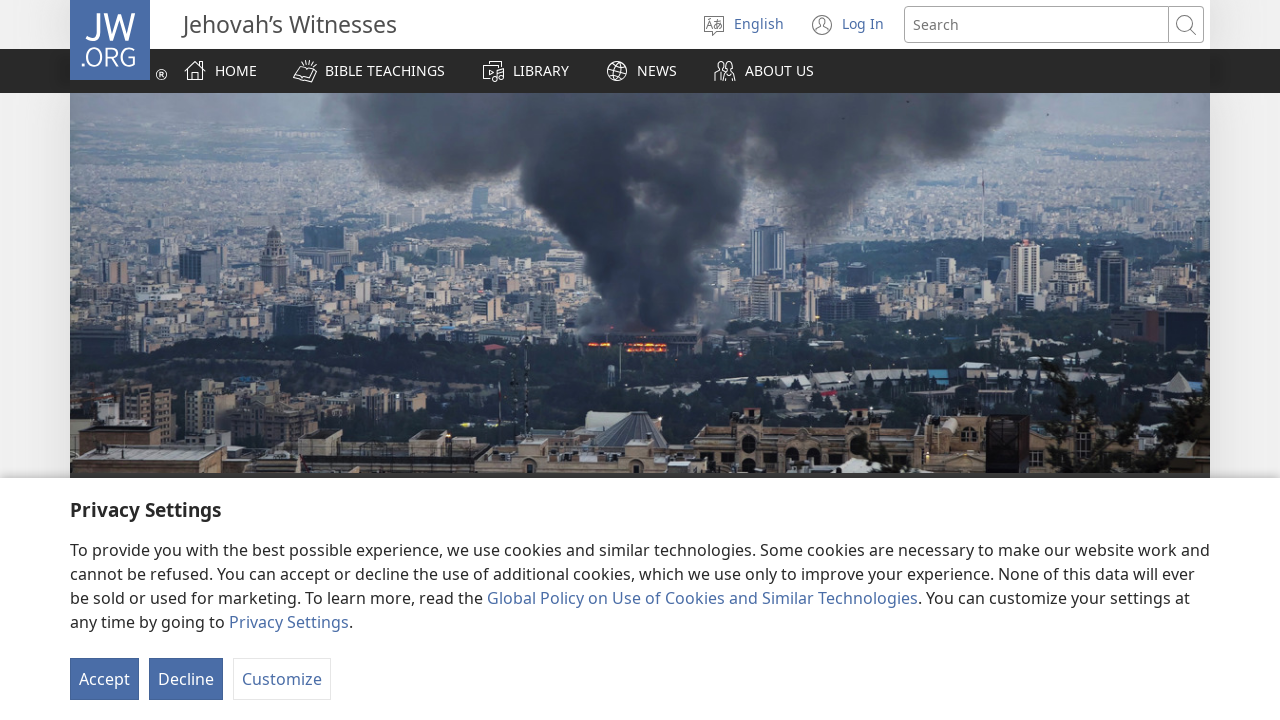

Navigated to https://www.jw.org
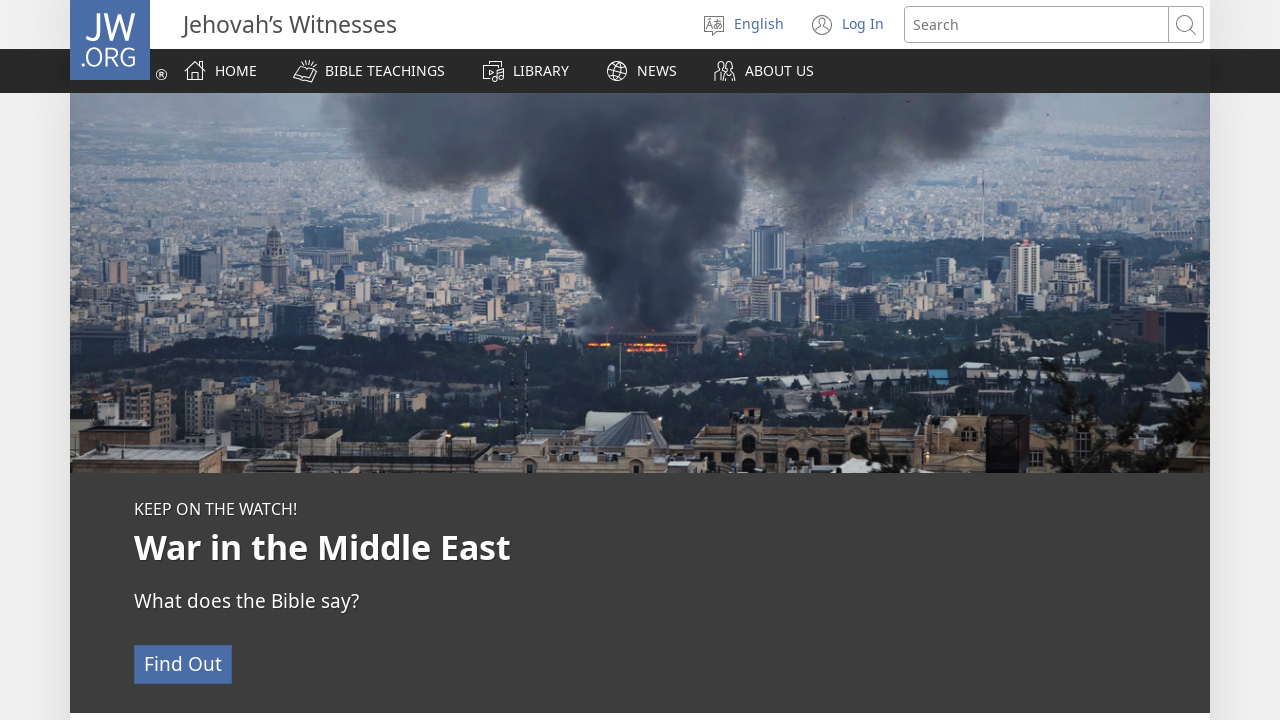

Page reached networkidle state - network activity complete
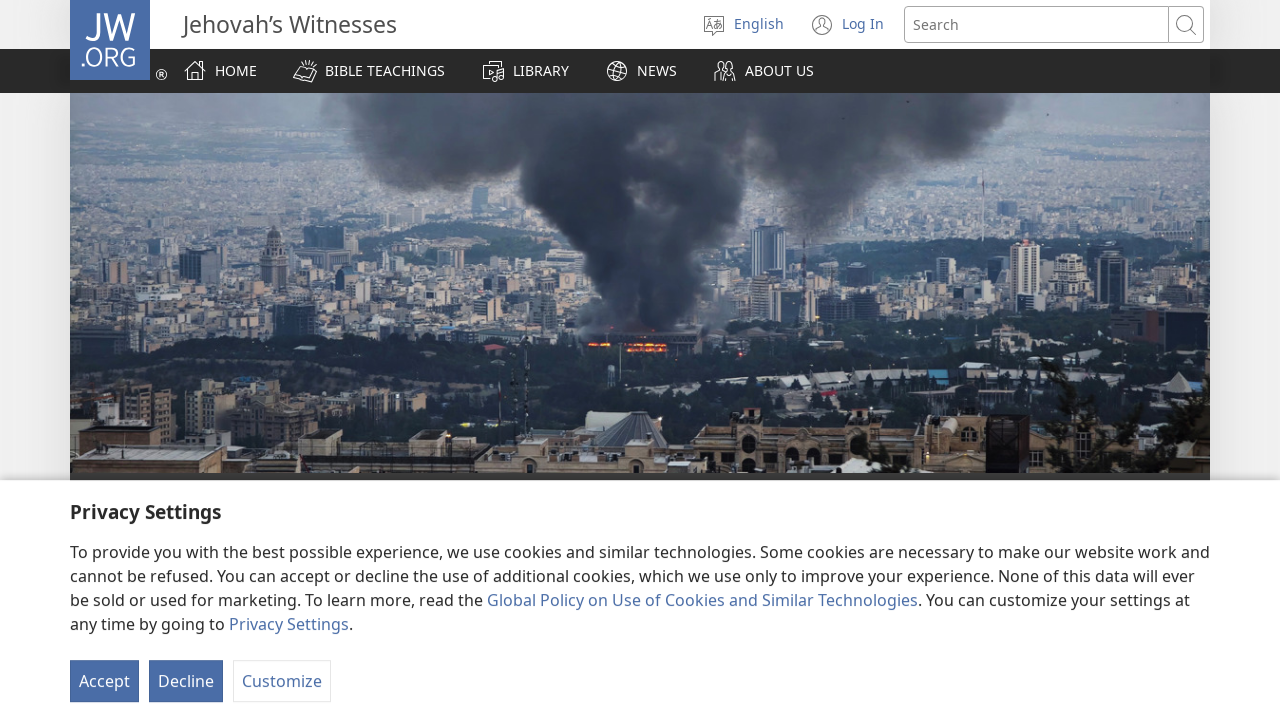

Body element confirmed to be present on page
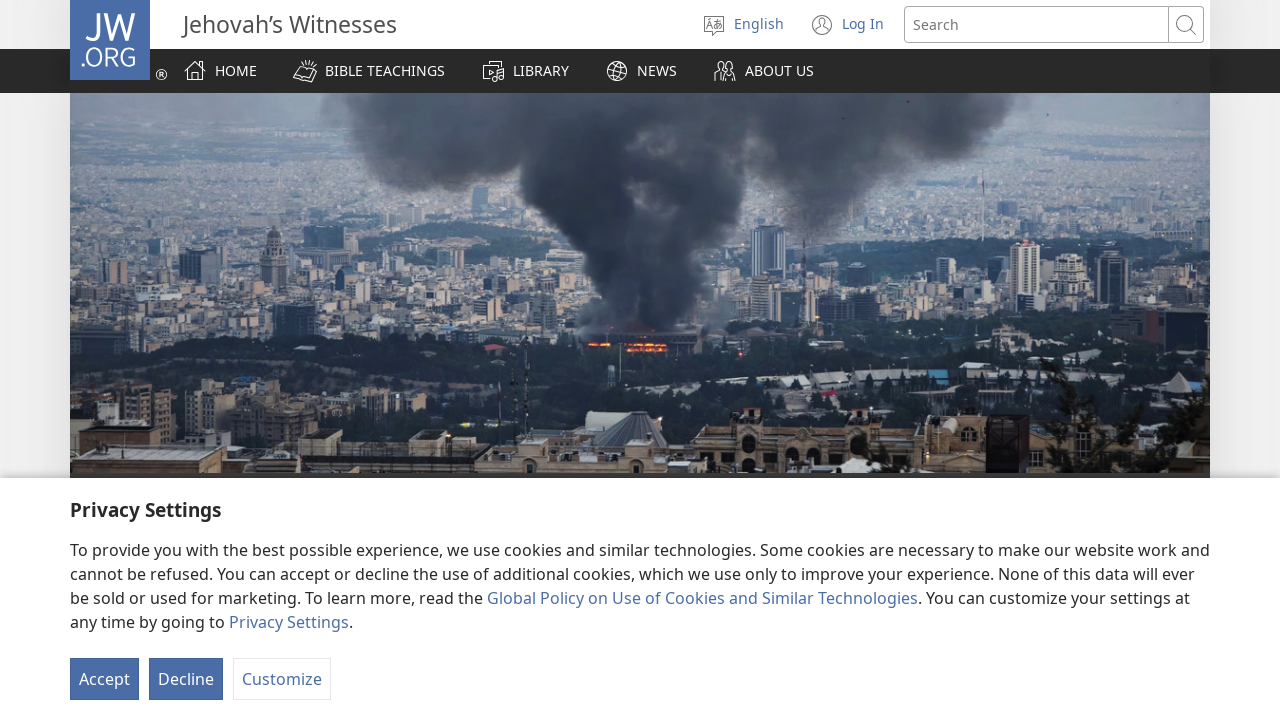

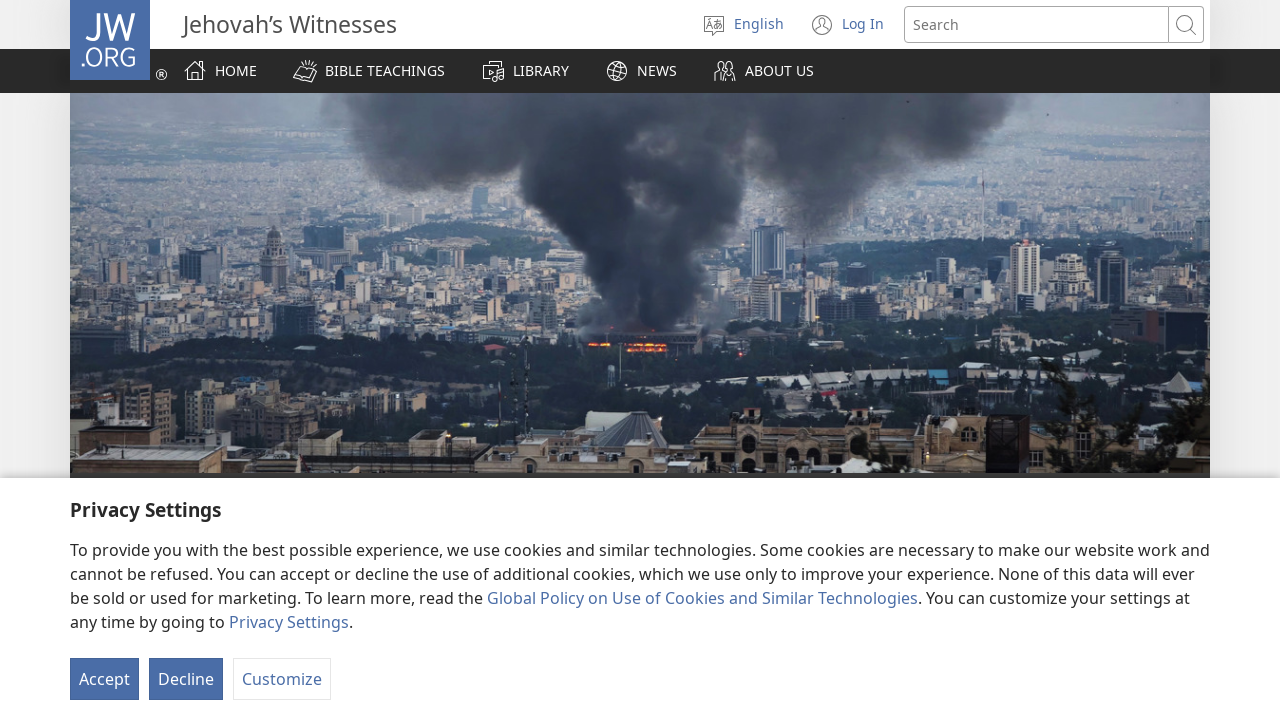